Navigates to WordHippo, clicks on the sentence menu option, and searches for a word to view example sentences.

Starting URL: https://www.wordhippo.com/

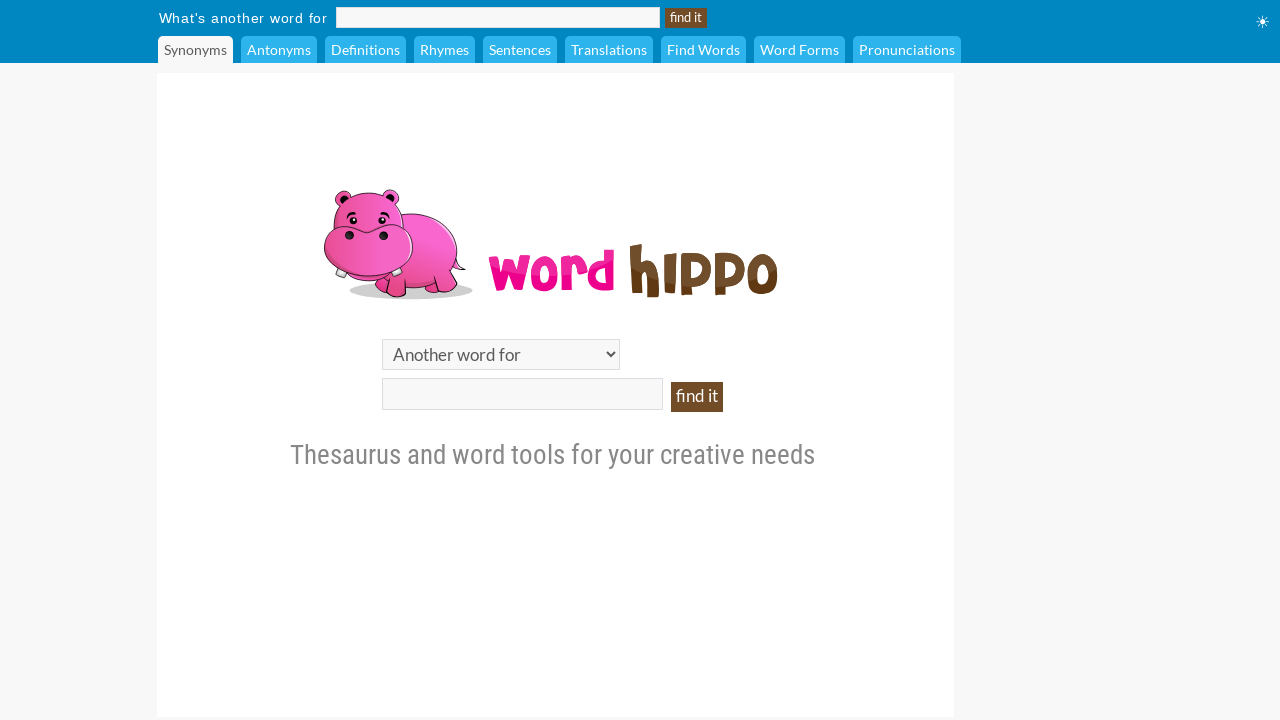

Waited for sentence menu option to appear
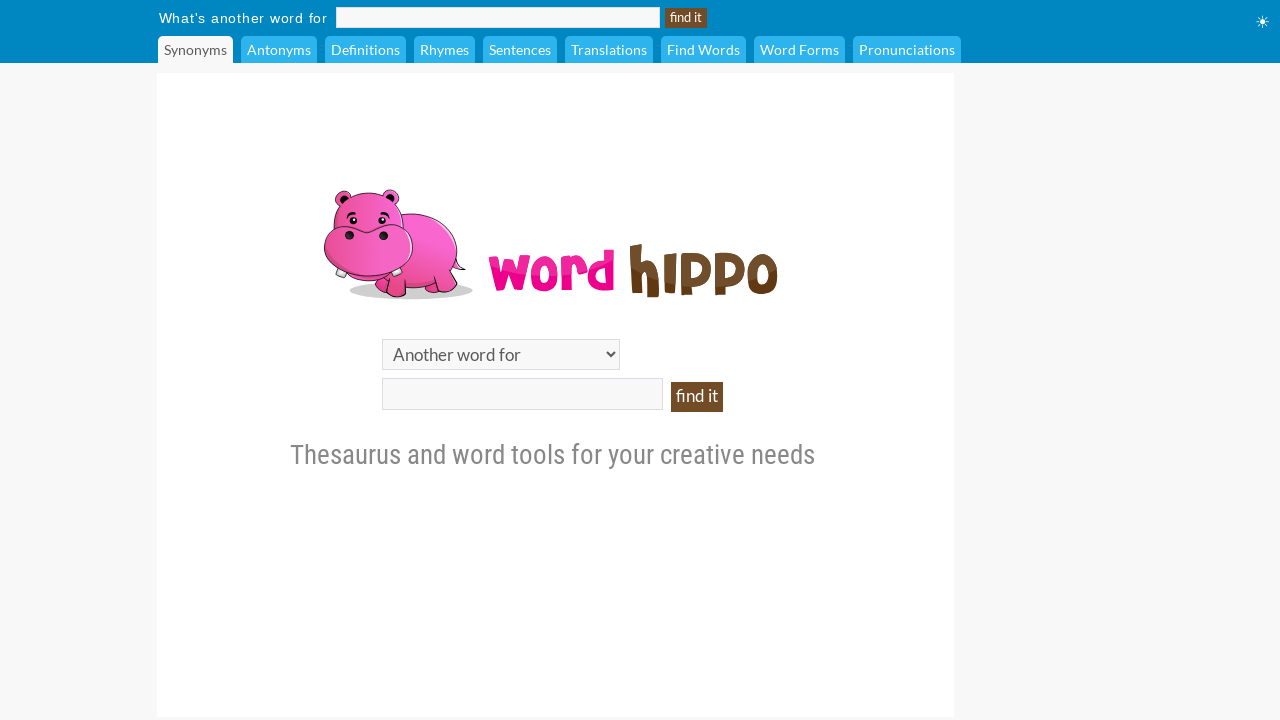

Clicked on the sentence menu option at (520, 50) on #sentenceMenuOption
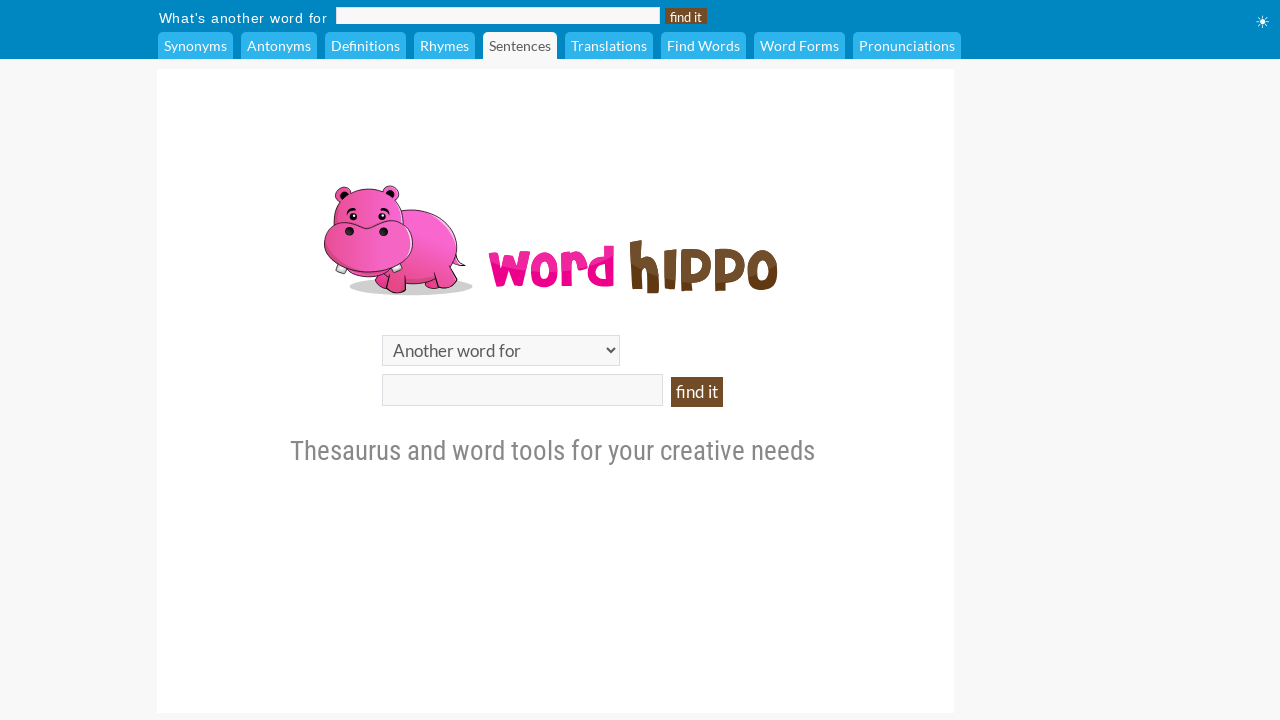

Waited for sentence search box to appear
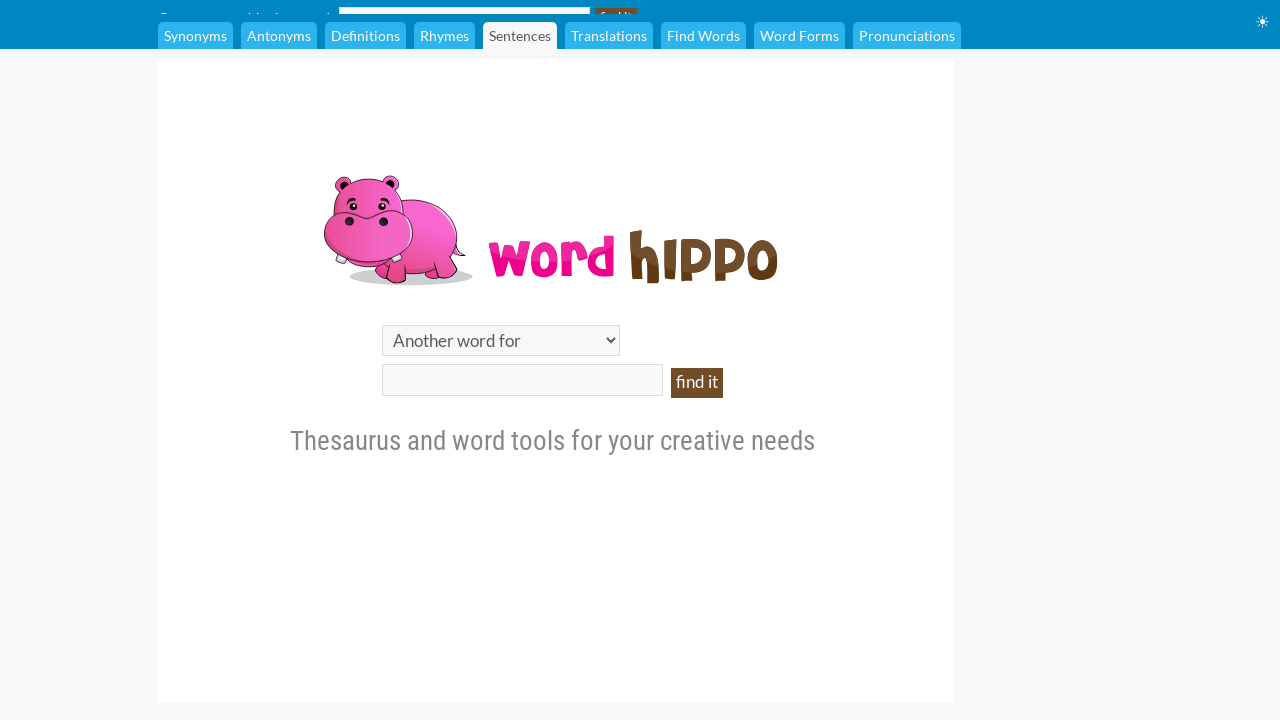

Filled sentence search box with 'happiness' on #sentenceword
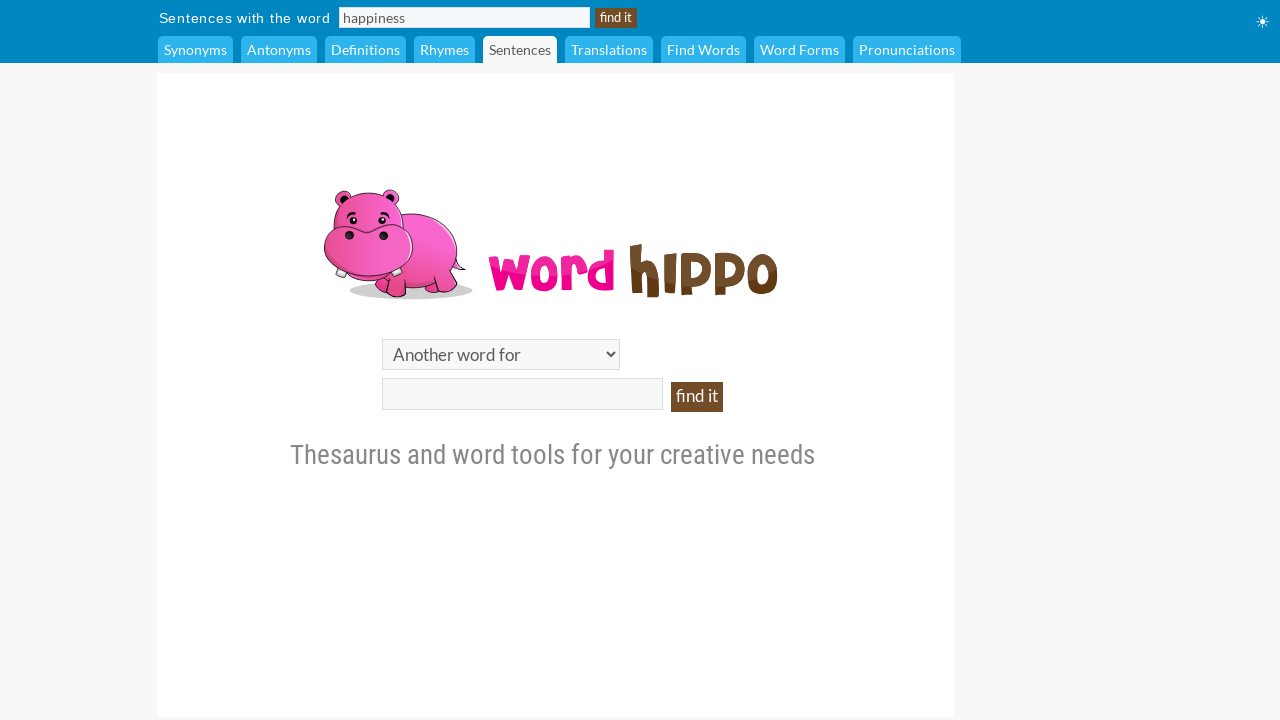

Pressed Enter to search for example sentences on #sentenceword
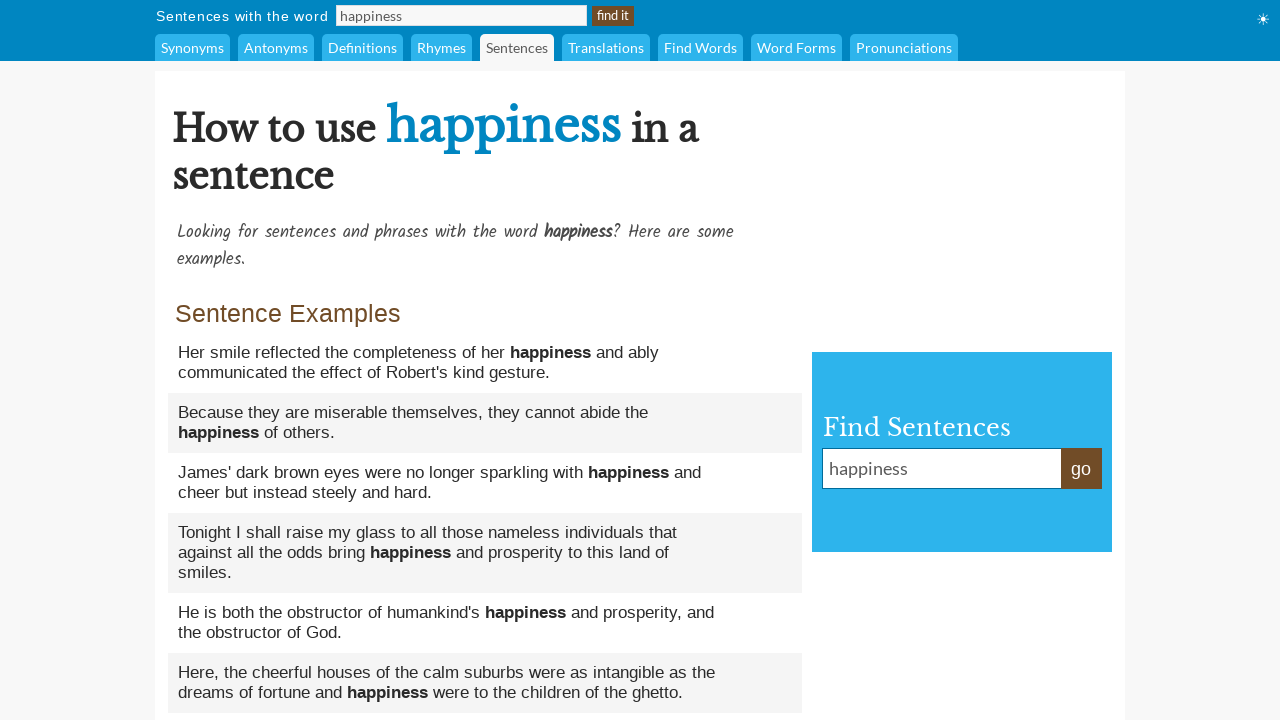

Waited for example sentence results to load
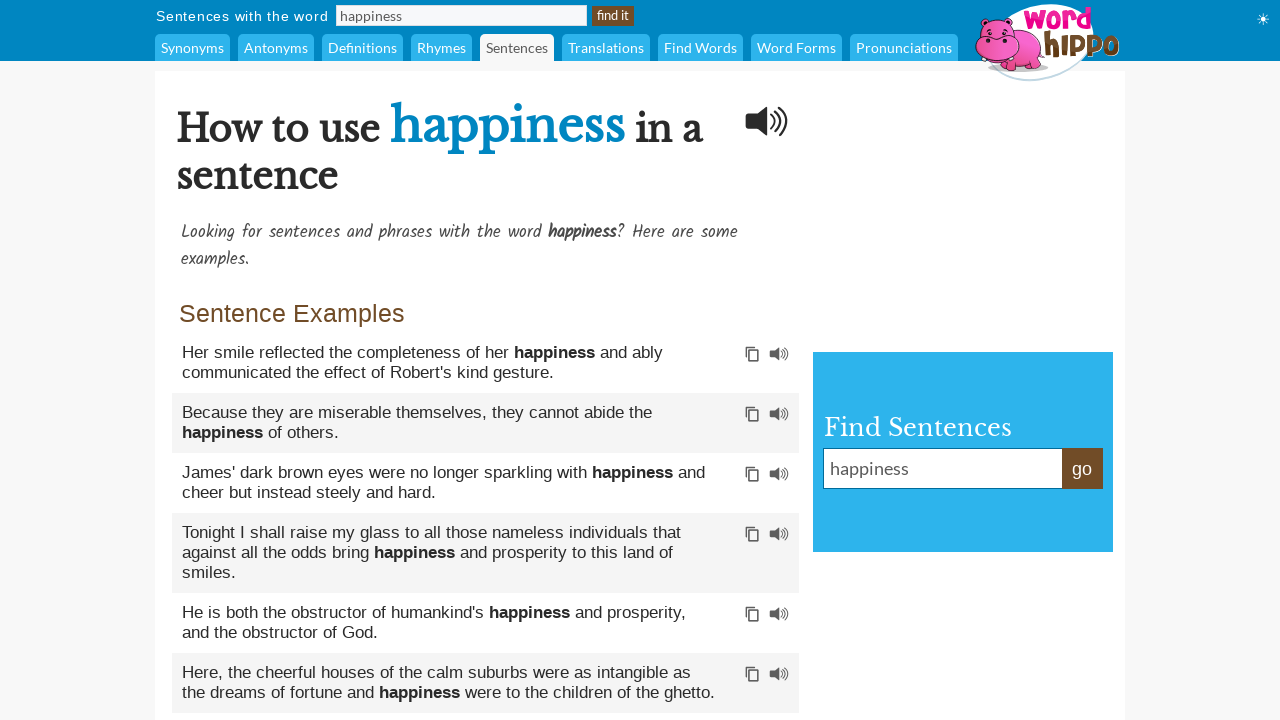

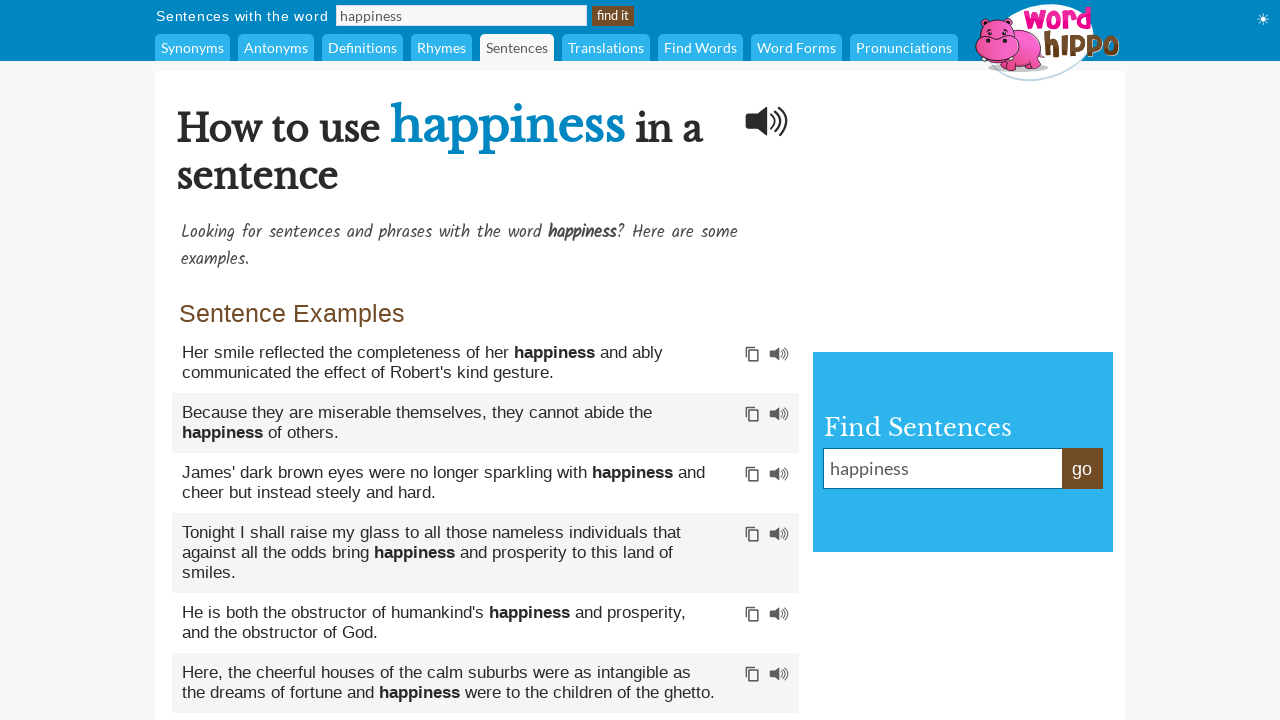